Tests the sorting functionality of a table by clicking on the first column header, then navigates through paginated results using the "Next" button to find a specific item (Rice).

Starting URL: https://rahulshettyacademy.com/seleniumPractise/#/offers

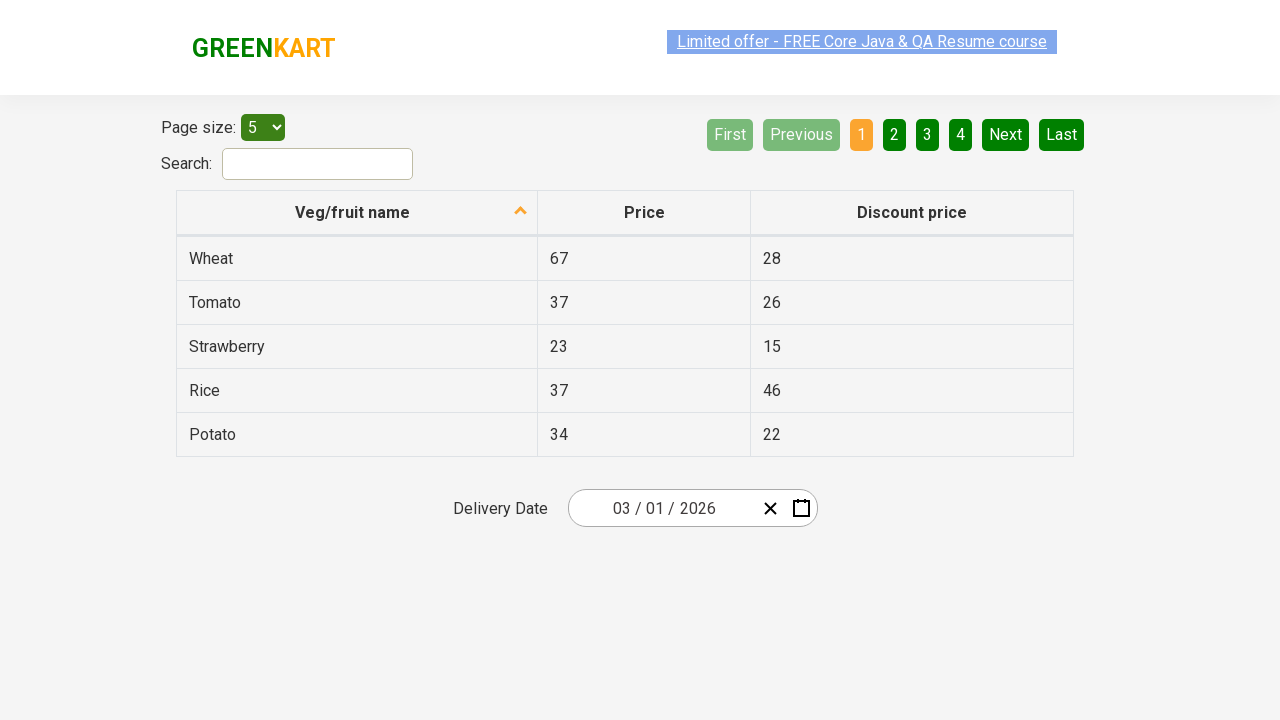

Clicked first column header to sort table at (357, 213) on xpath=//tr/th[1]
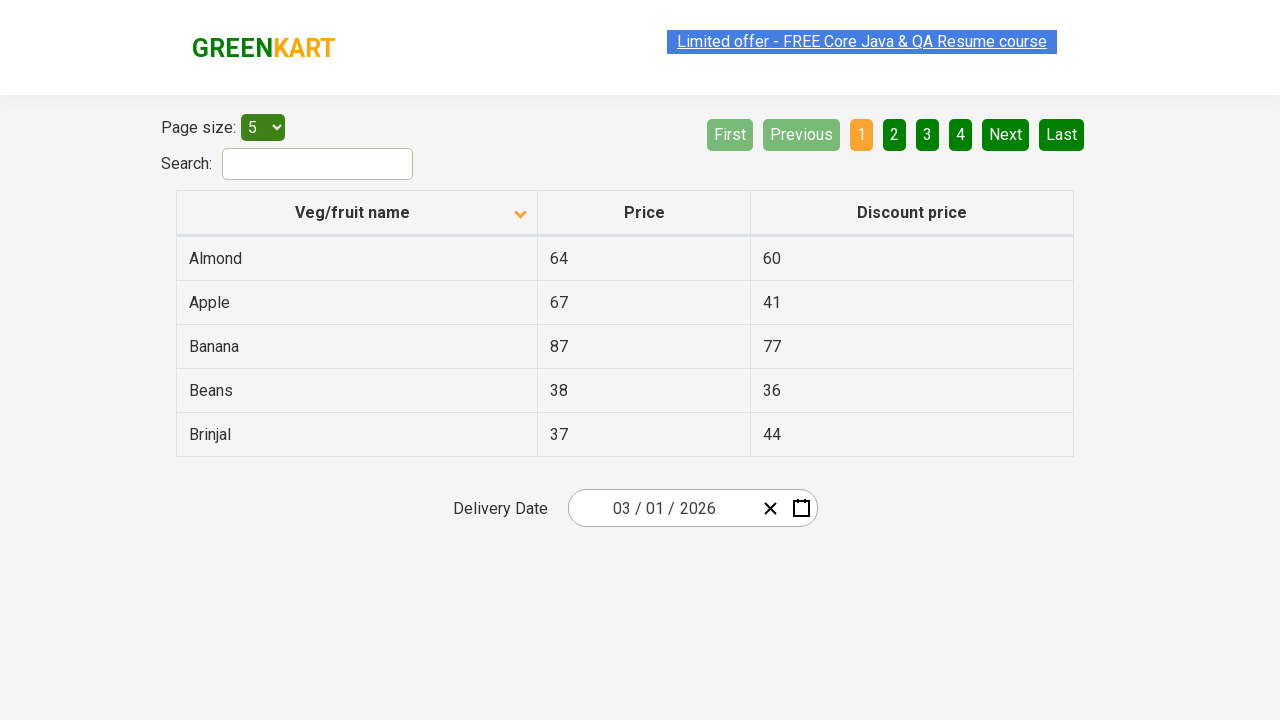

Table rows loaded and visible
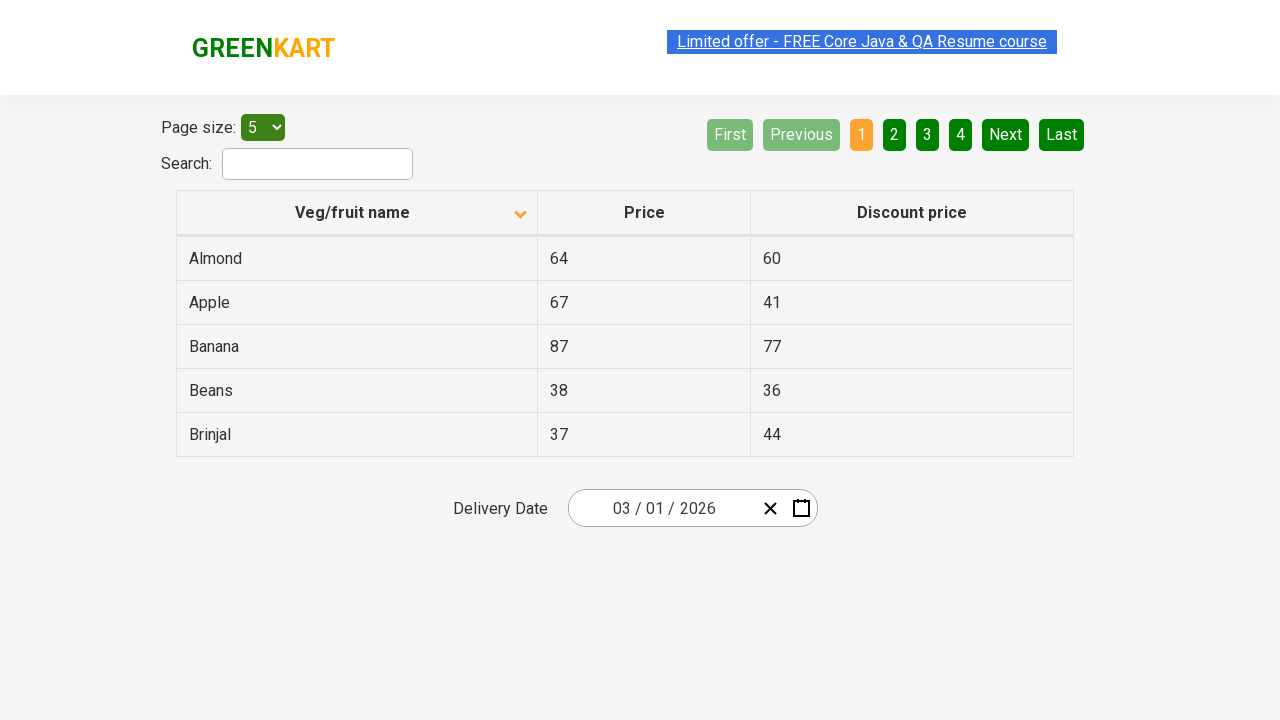

Retrieved all first column text values
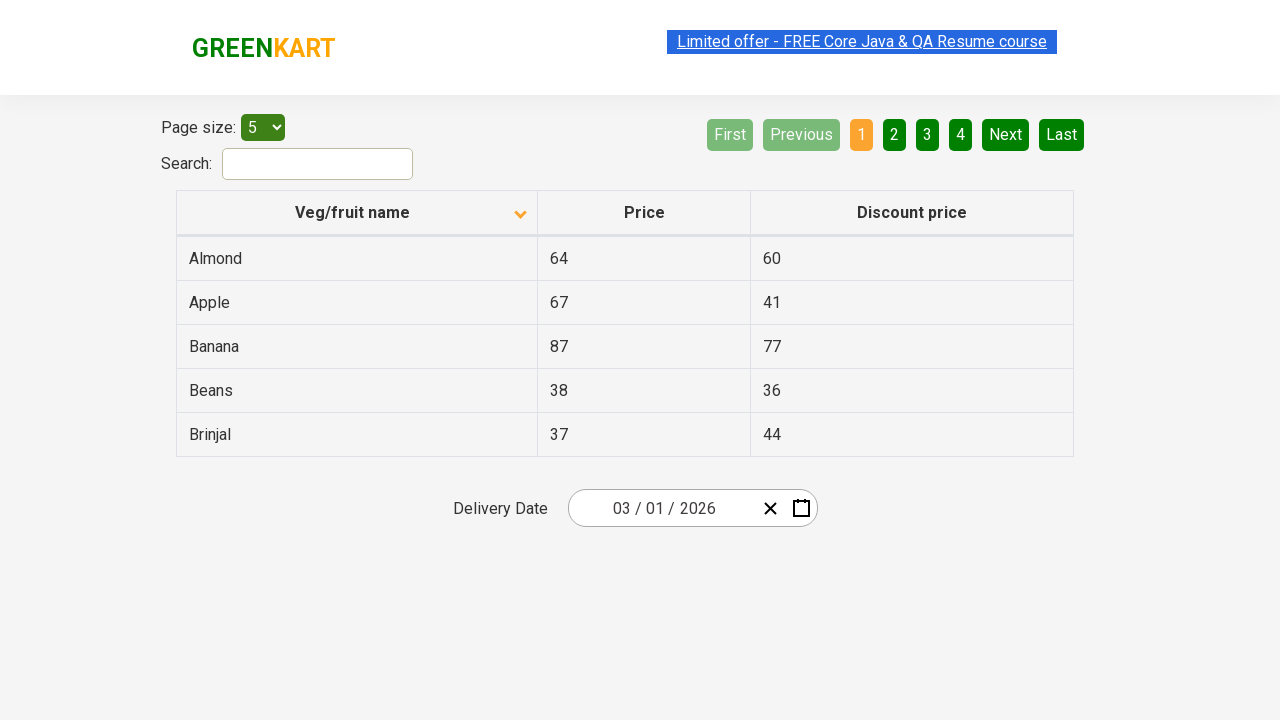

Created sorted copy of column values
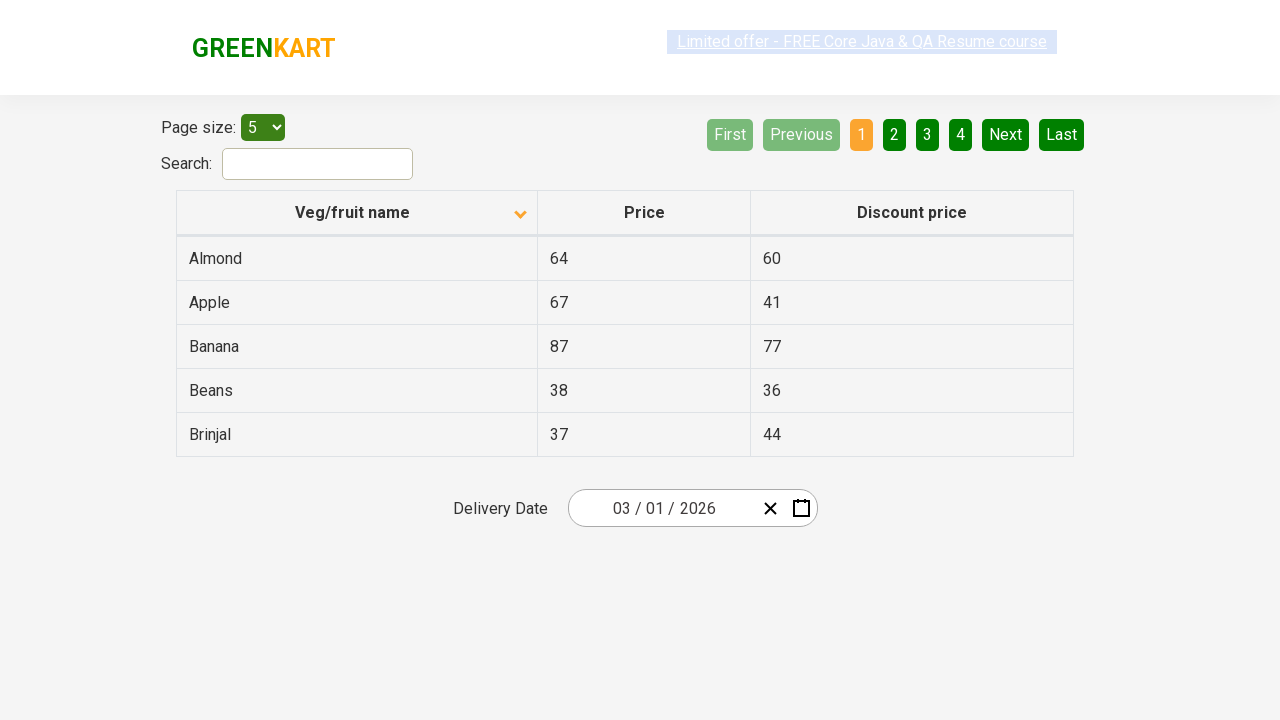

Verified table is sorted correctly in ascending order
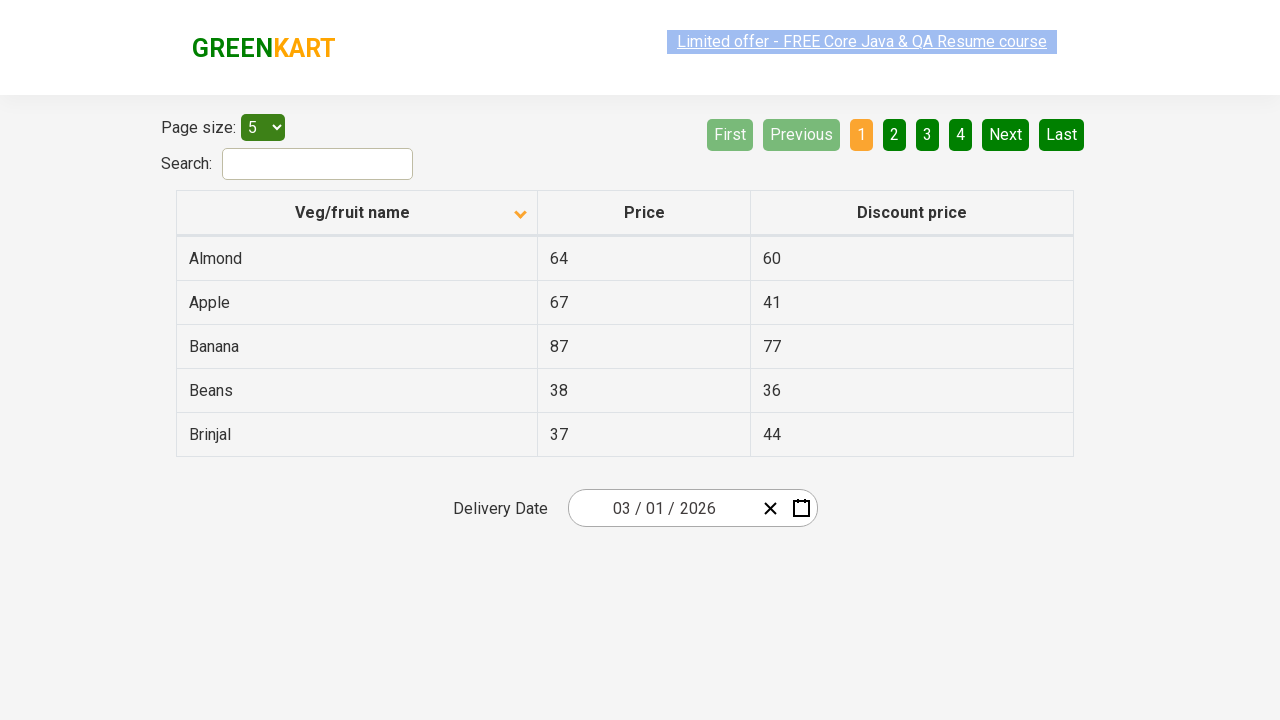

Retrieved column values from page 1
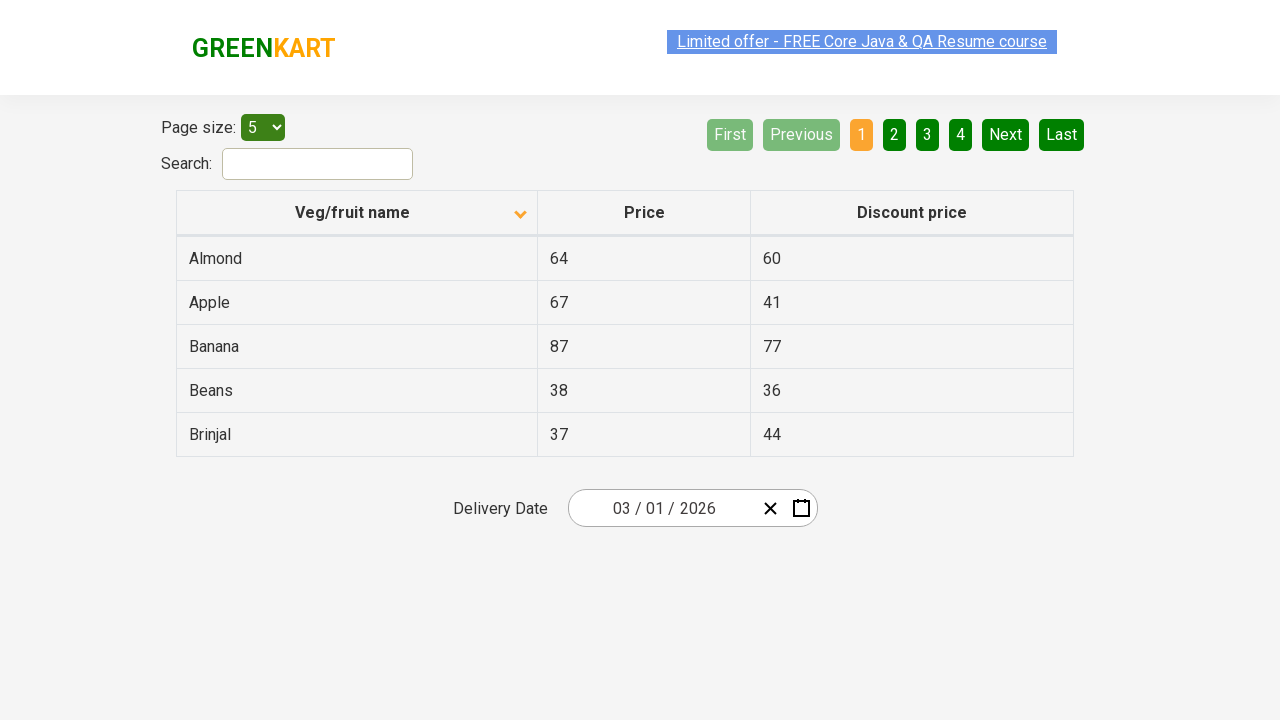

Searched for 'Rice' on current page - Found: False
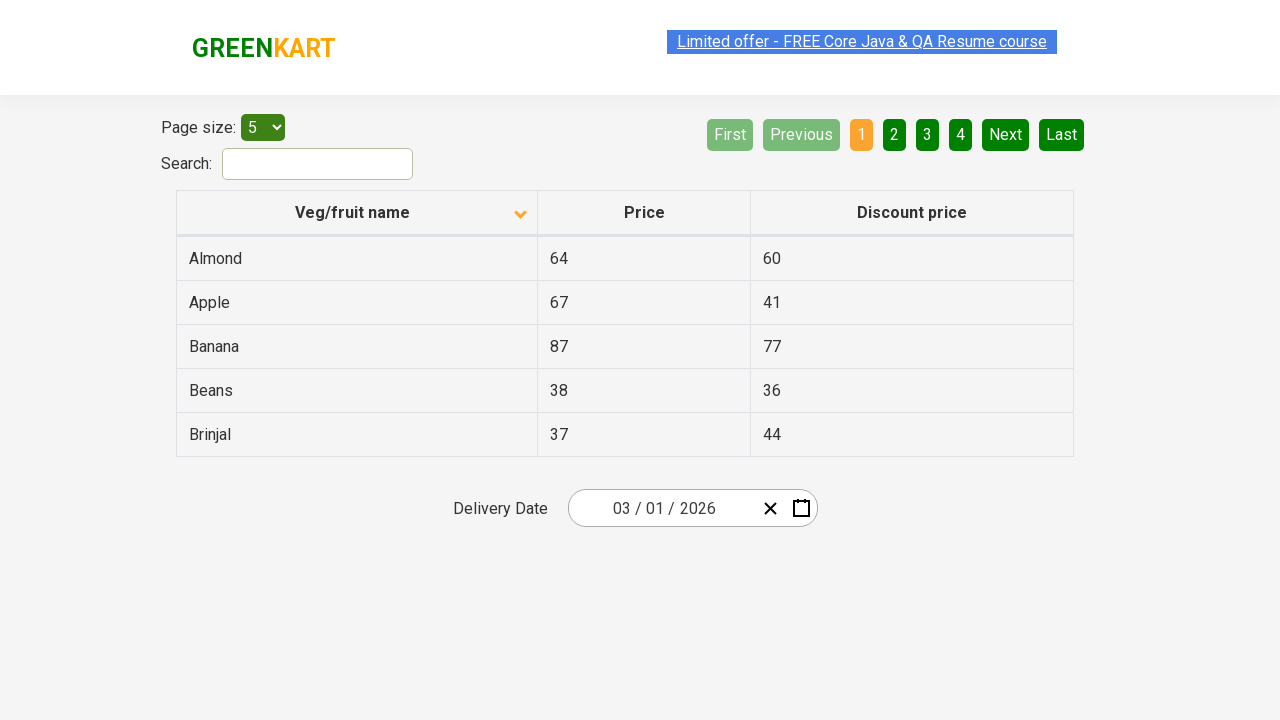

Clicked Next button to navigate to page 2 at (1006, 134) on [aria-label='Next']
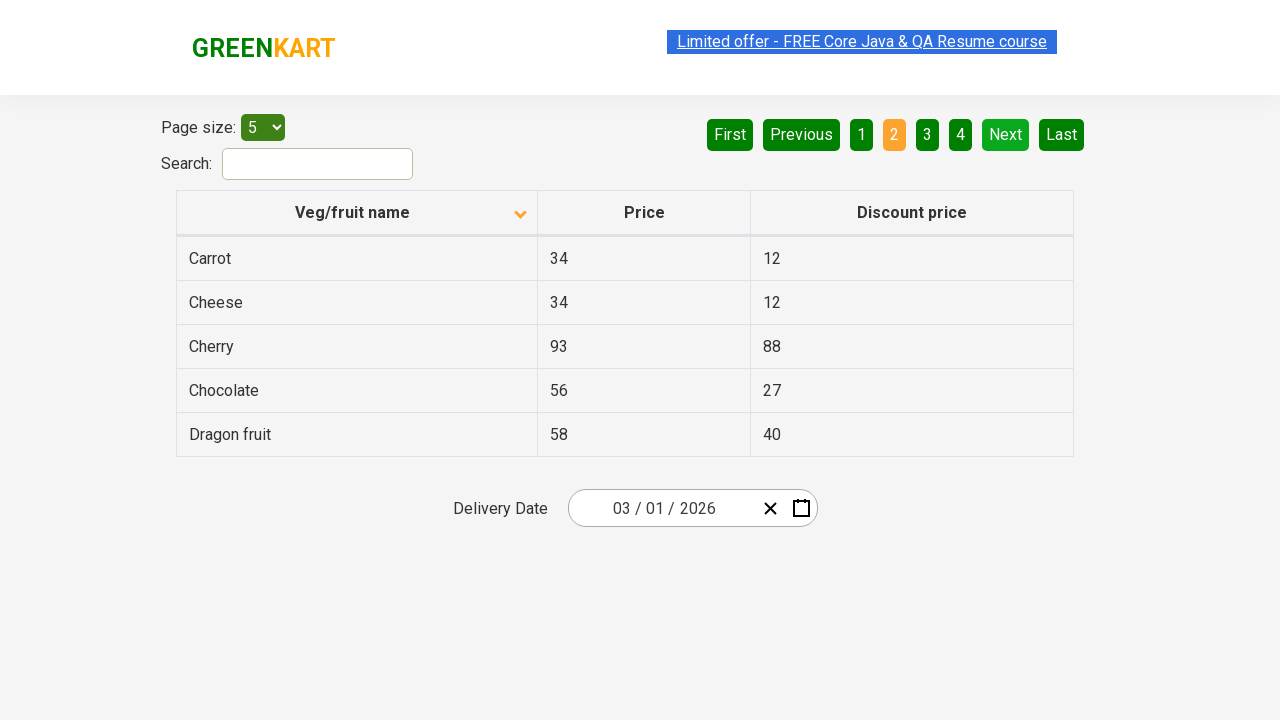

Waited 500ms for page transition to complete
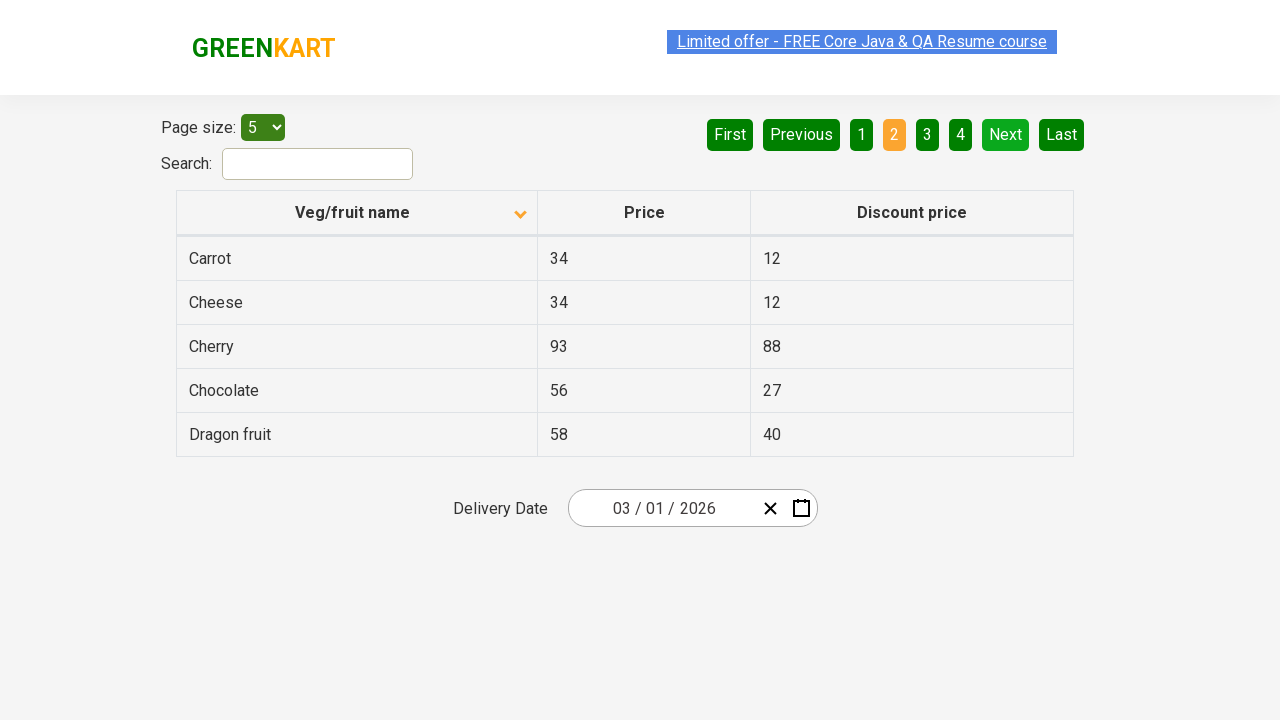

Retrieved column values from page 2
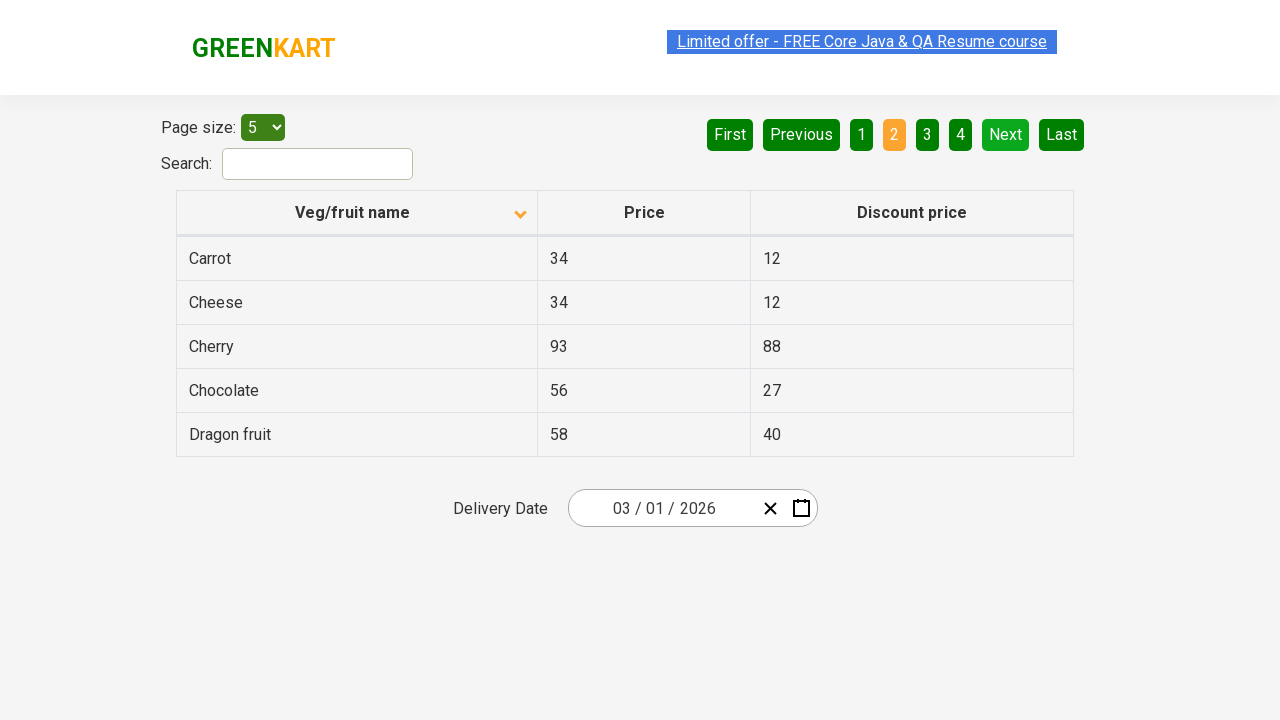

Searched for 'Rice' on current page - Found: False
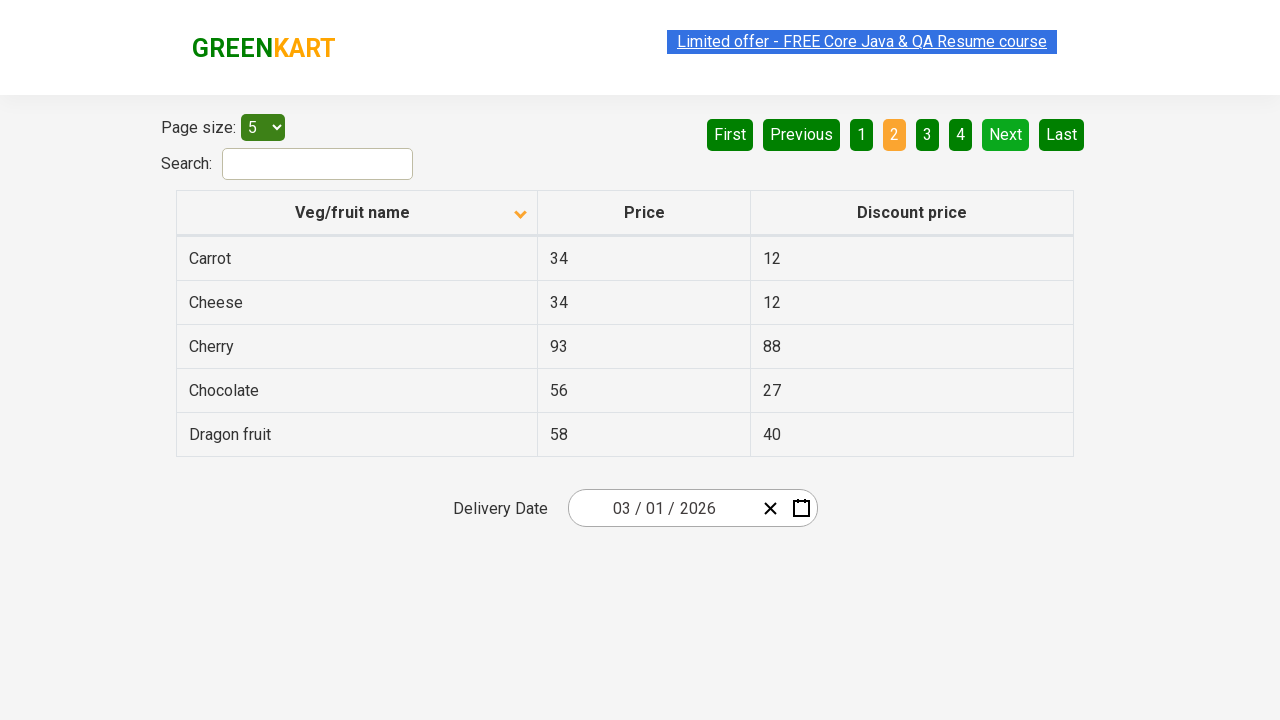

Clicked Next button to navigate to page 3 at (1006, 134) on [aria-label='Next']
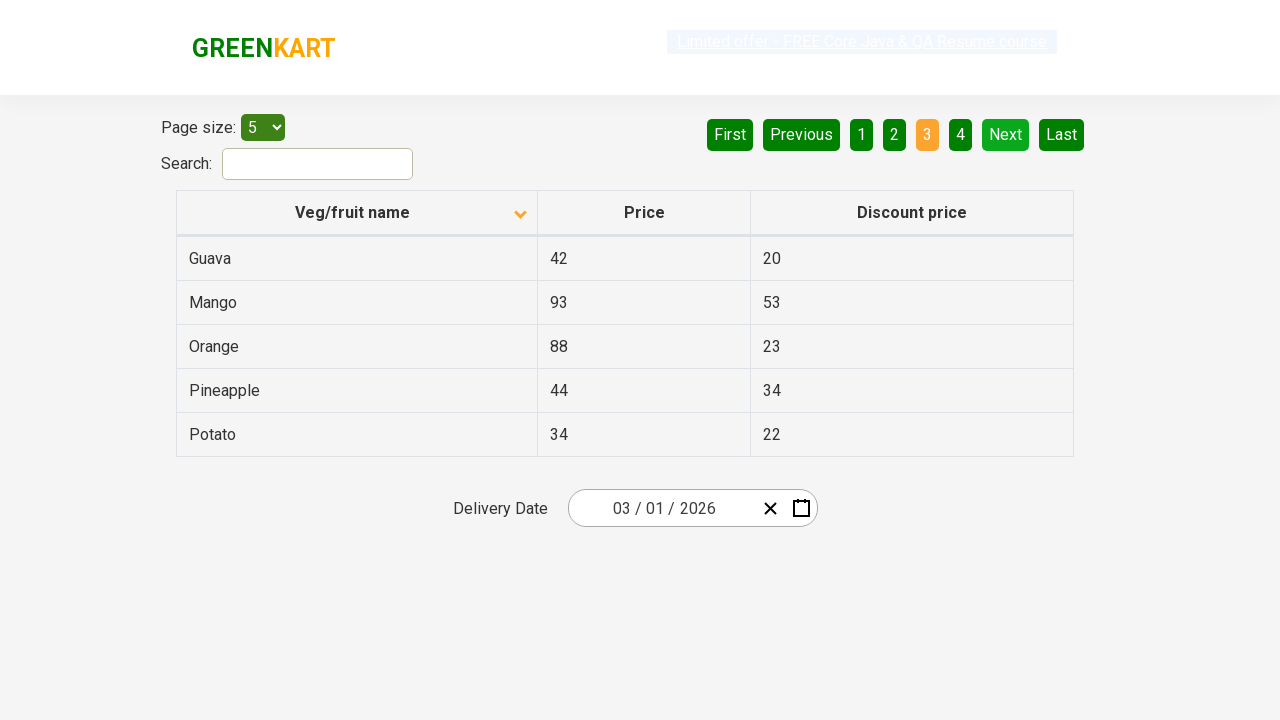

Waited 500ms for page transition to complete
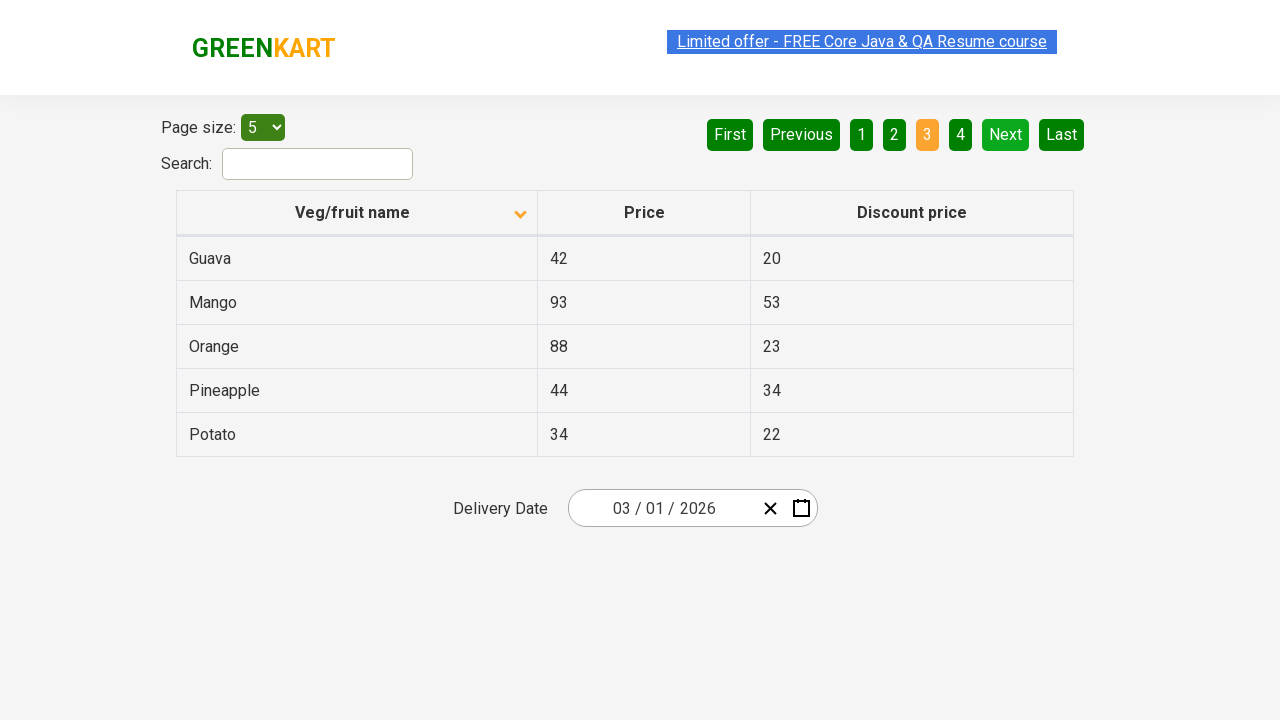

Retrieved column values from page 3
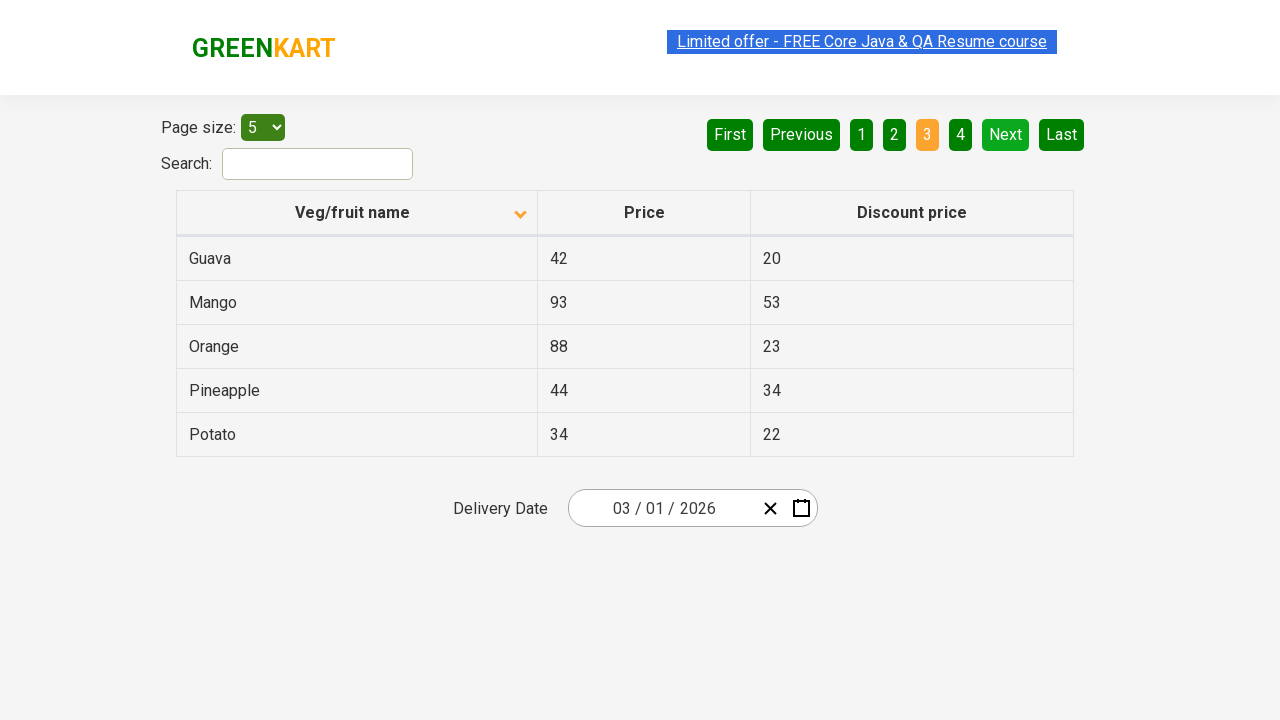

Searched for 'Rice' on current page - Found: False
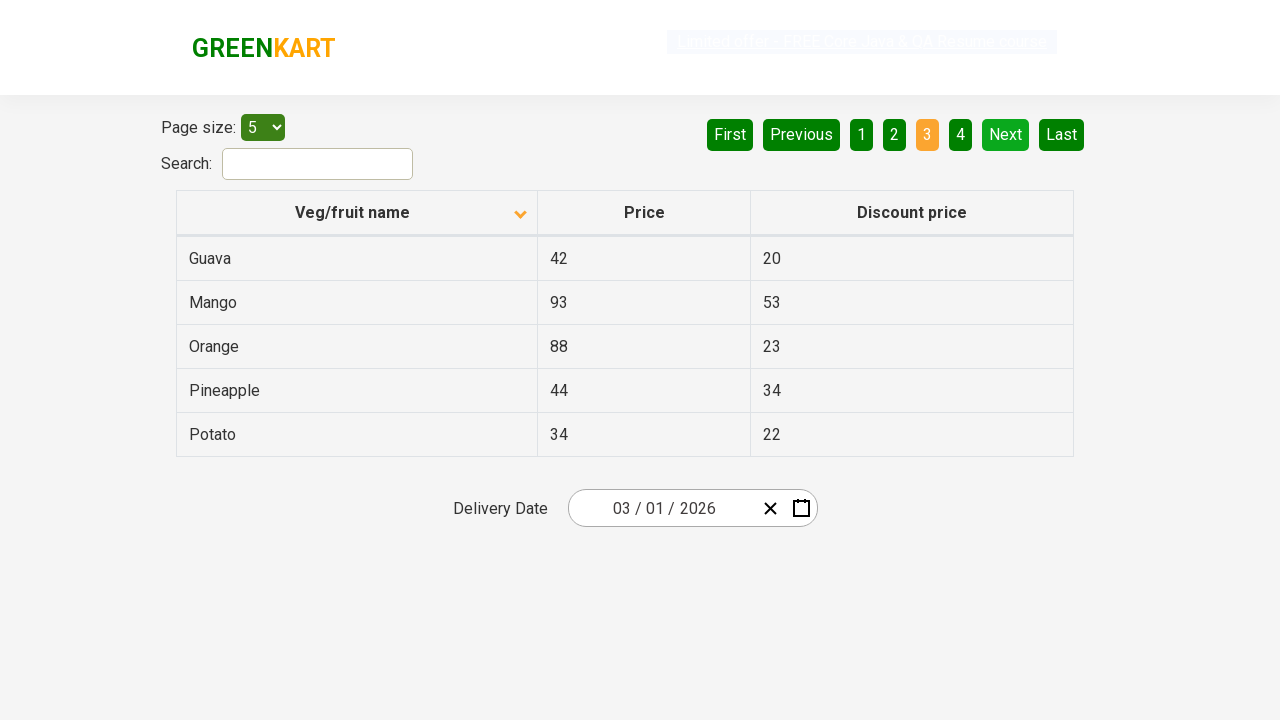

Clicked Next button to navigate to page 4 at (1006, 134) on [aria-label='Next']
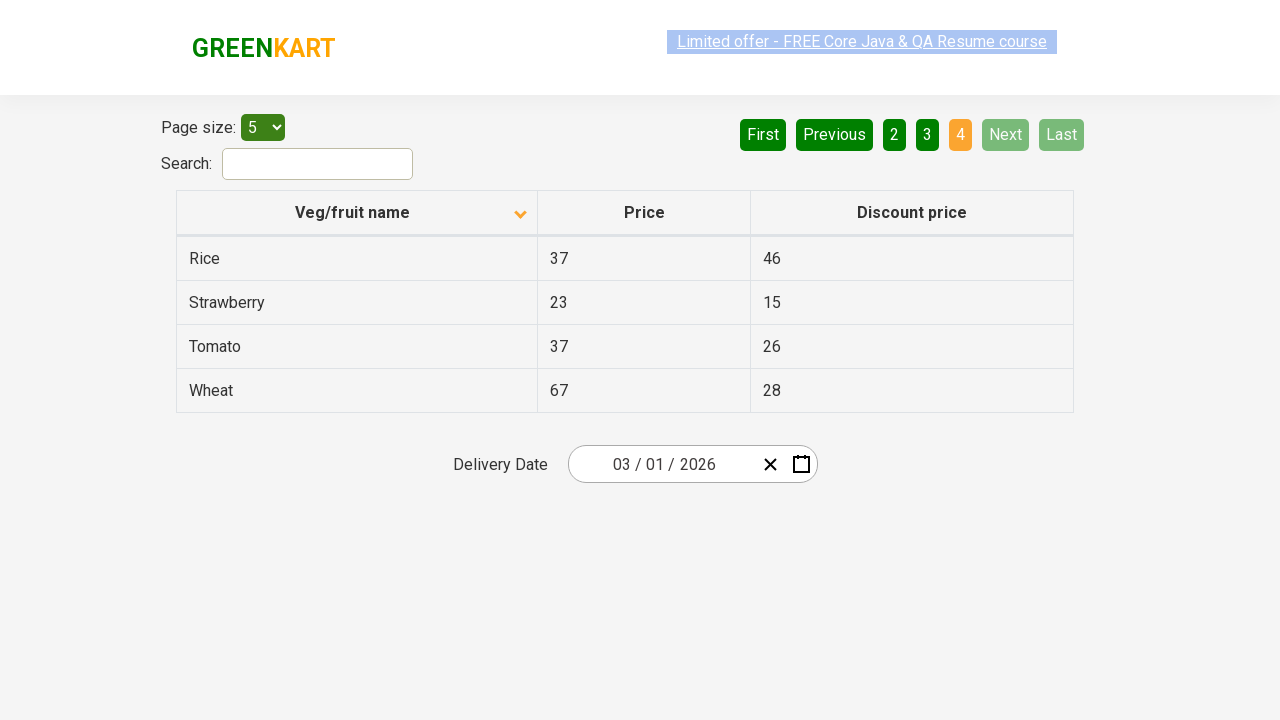

Waited 500ms for page transition to complete
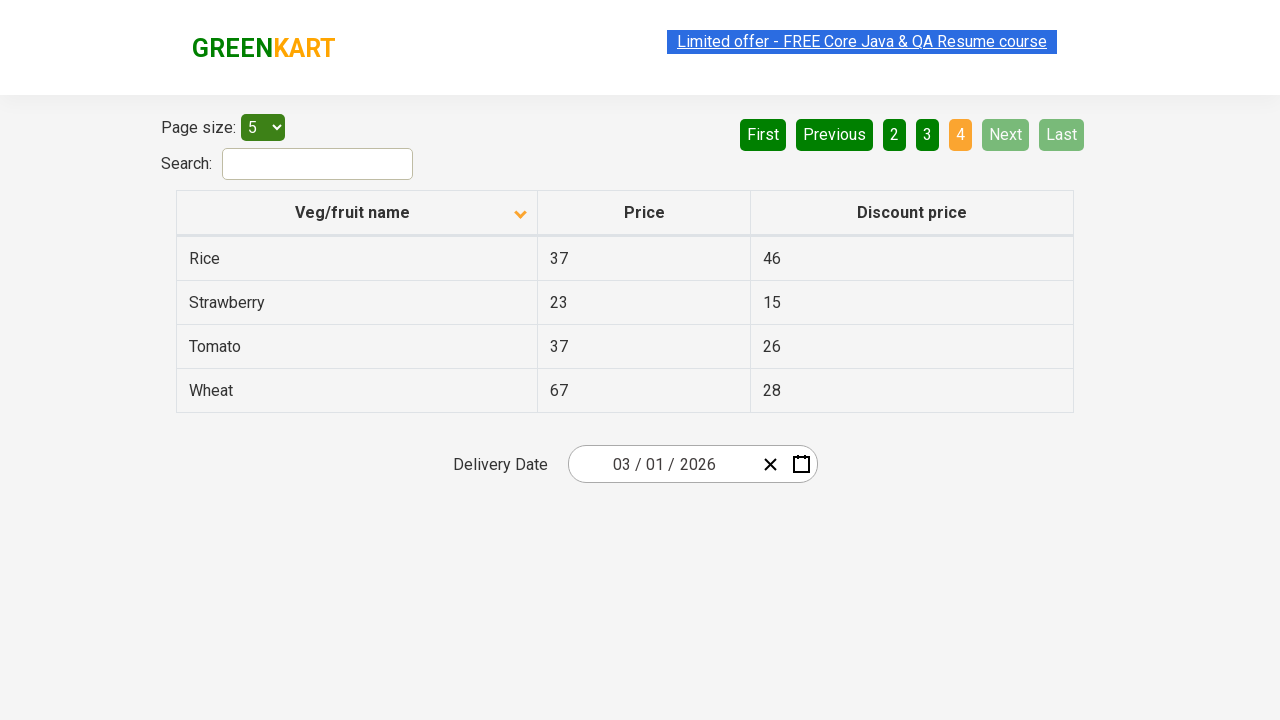

Retrieved column values from page 4
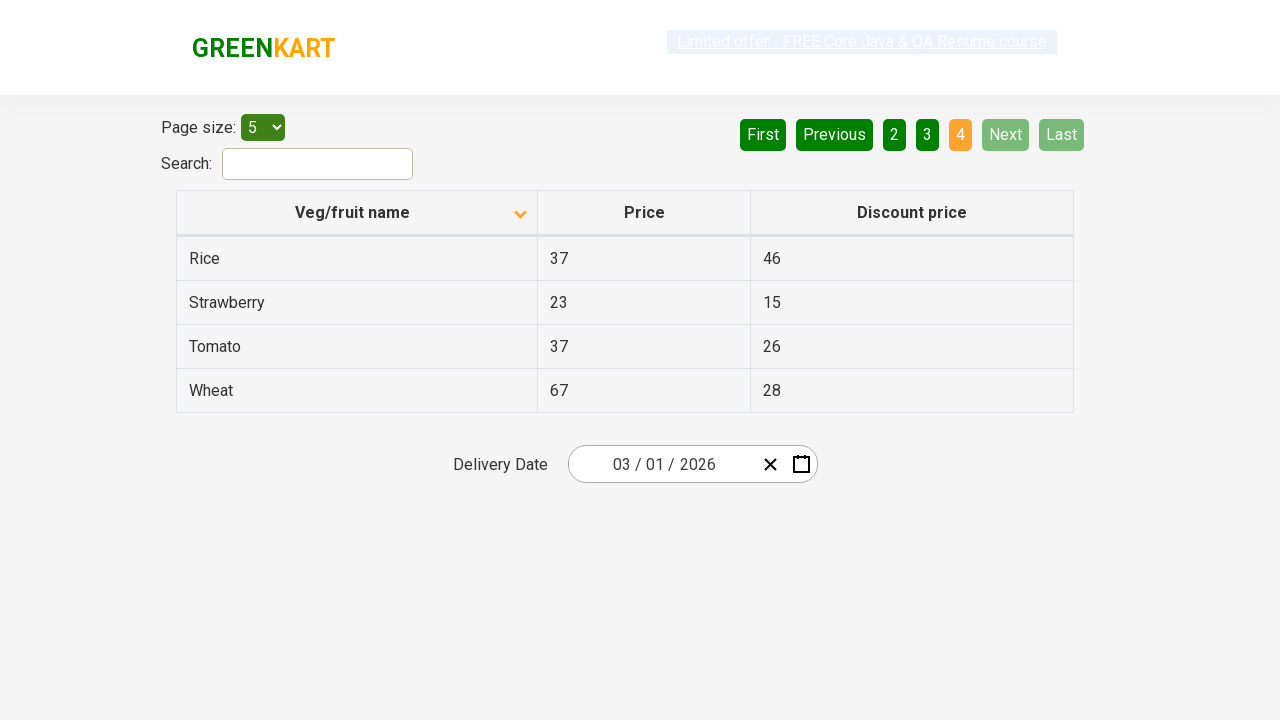

Searched for 'Rice' on current page - Found: True
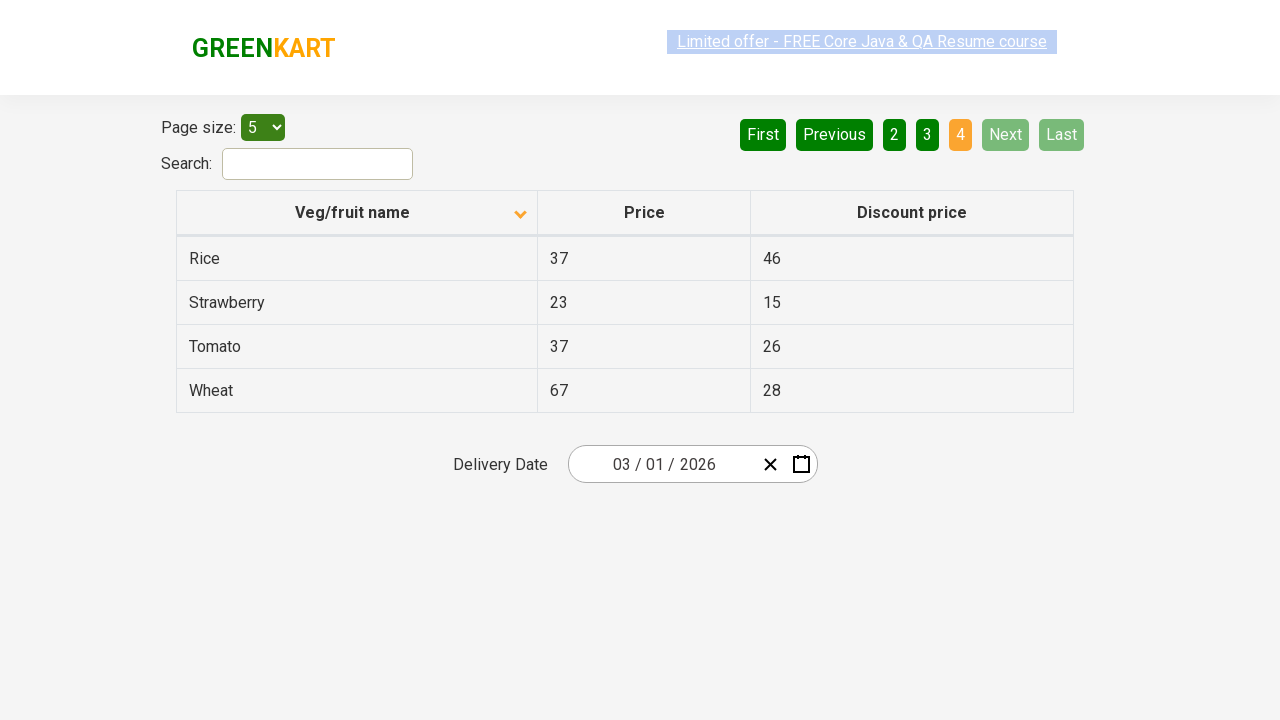

Found 'Rice' item on page, table rows confirmed visible
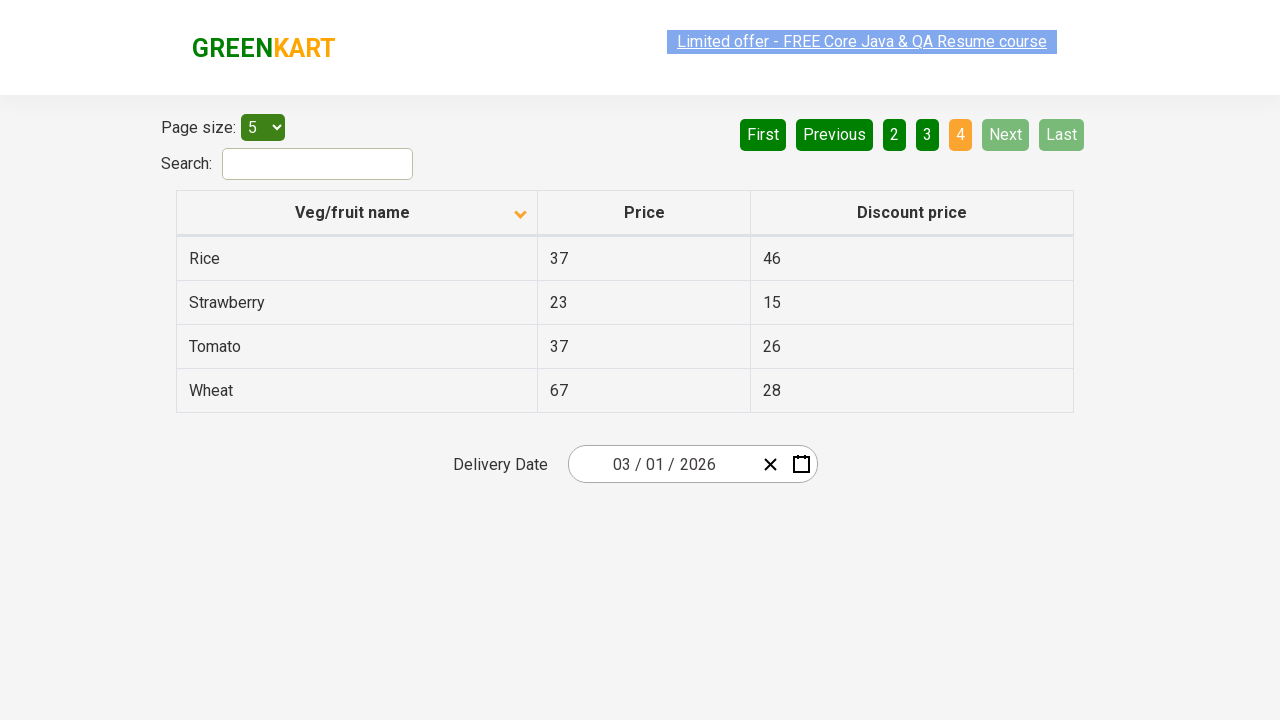

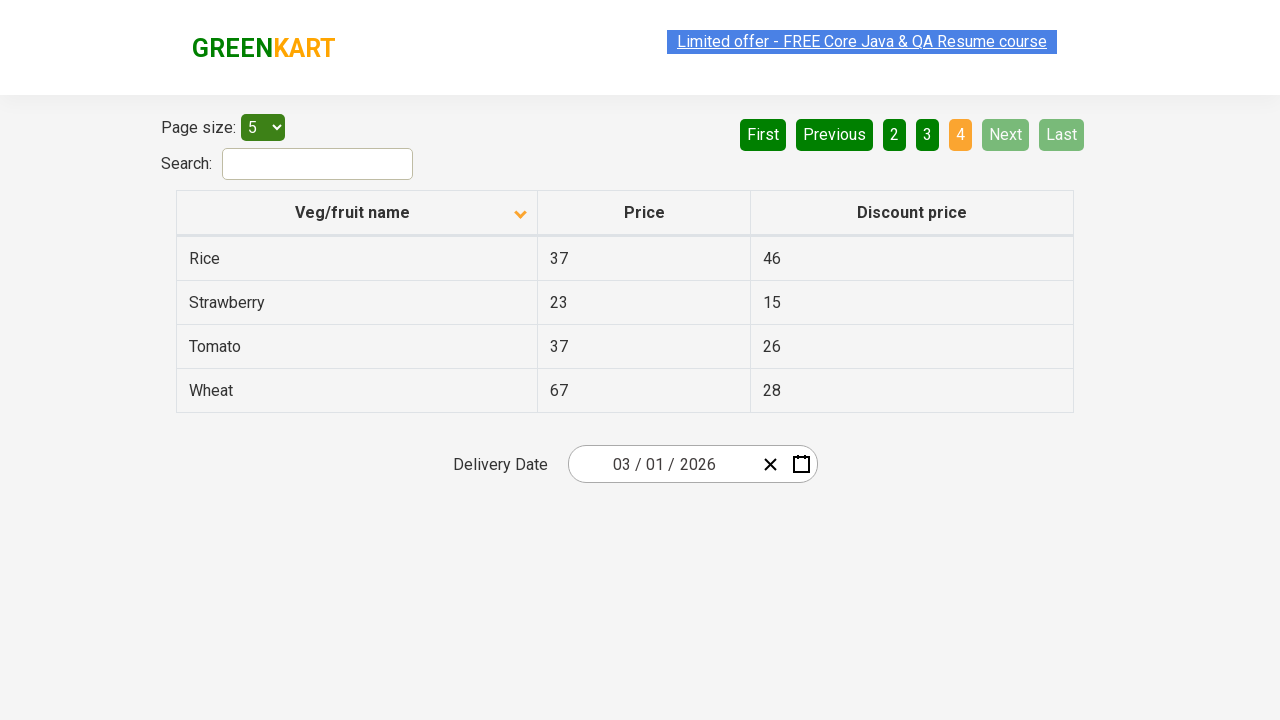